Tests dropdown selection functionality by selecting a country from a dropdown menu without using Select class

Starting URL: https://www.orangehrm.com/orangehrm-30-day-trial

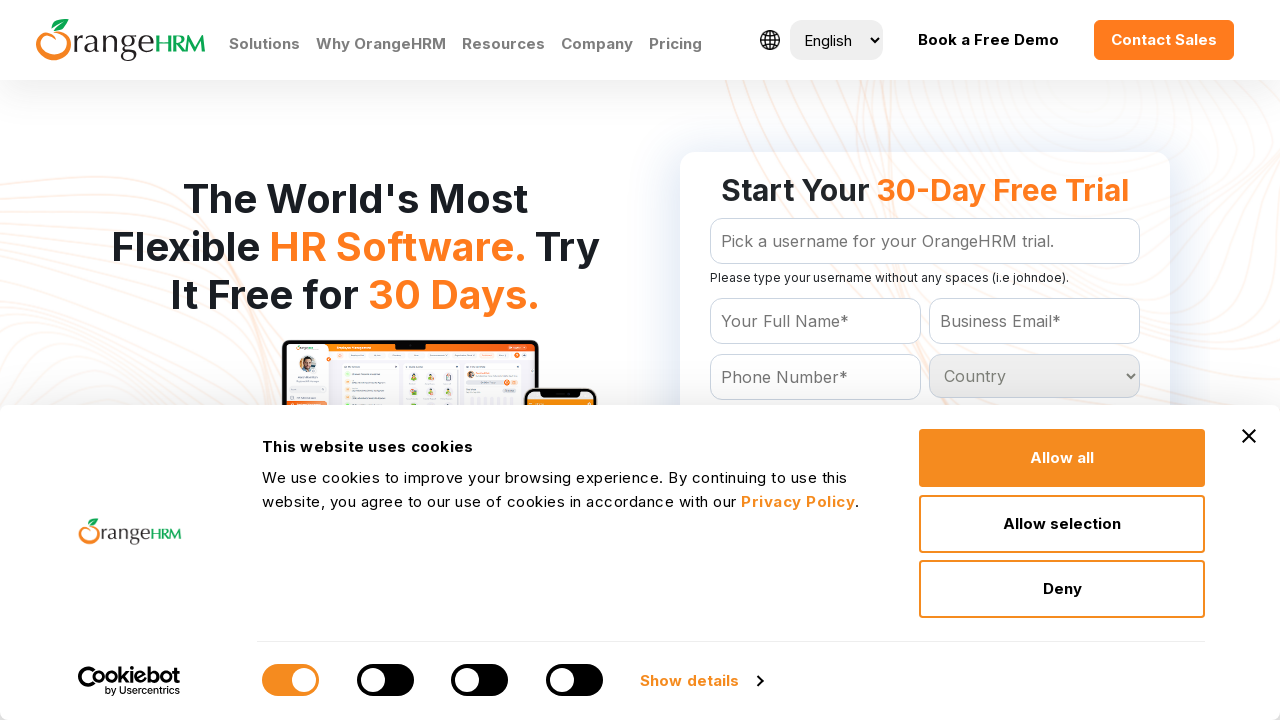

Located all country dropdown options from the select element
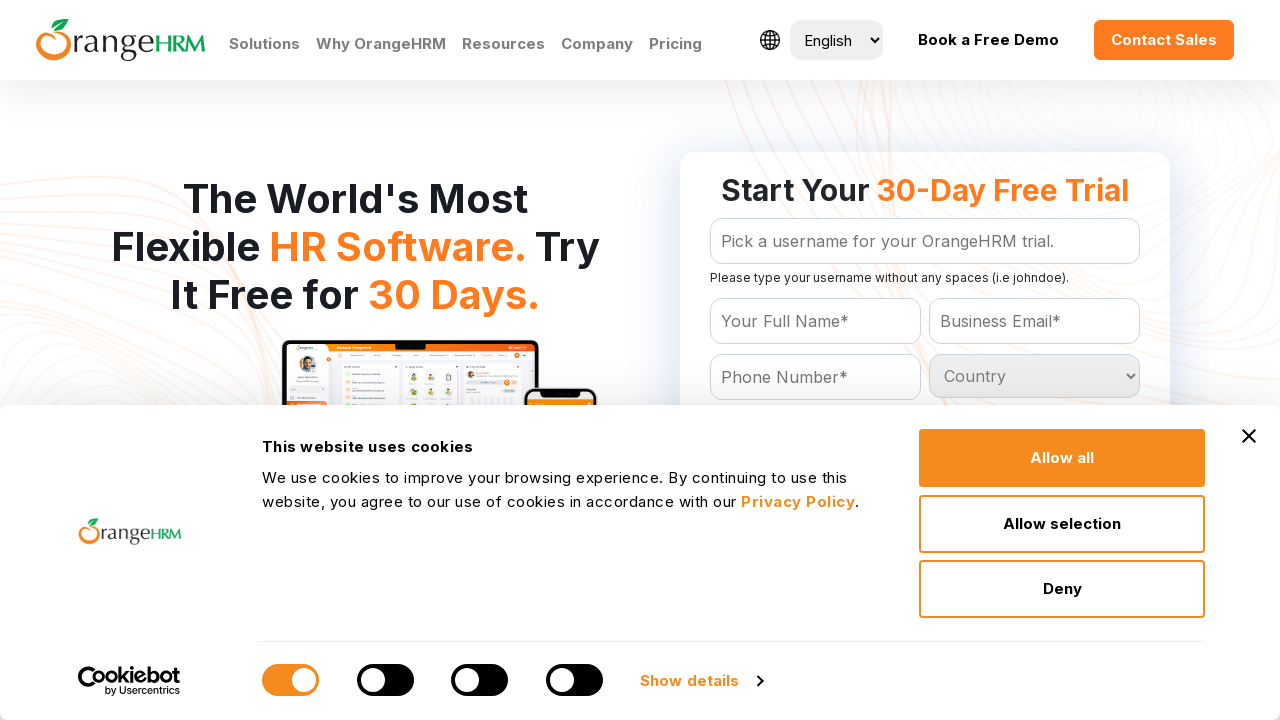

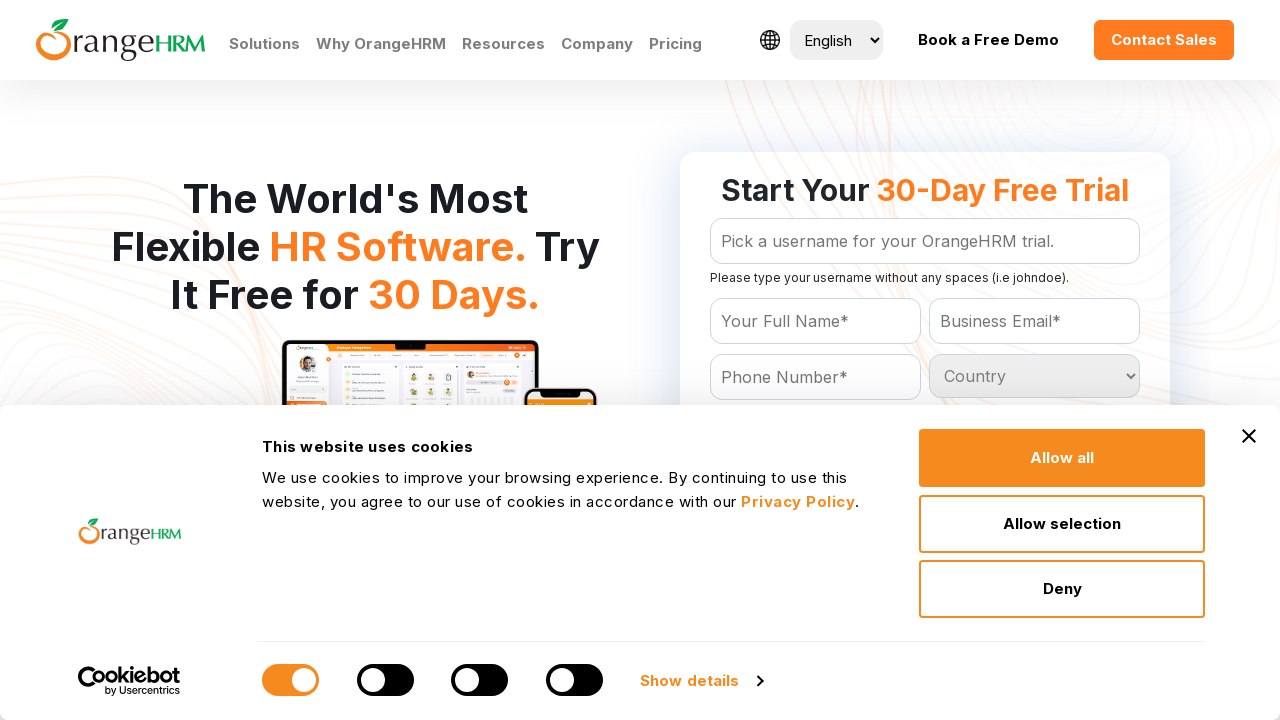